Creates a mapping of usernames to first names from the employee table

Starting URL: http://automationbykrishna.com/#

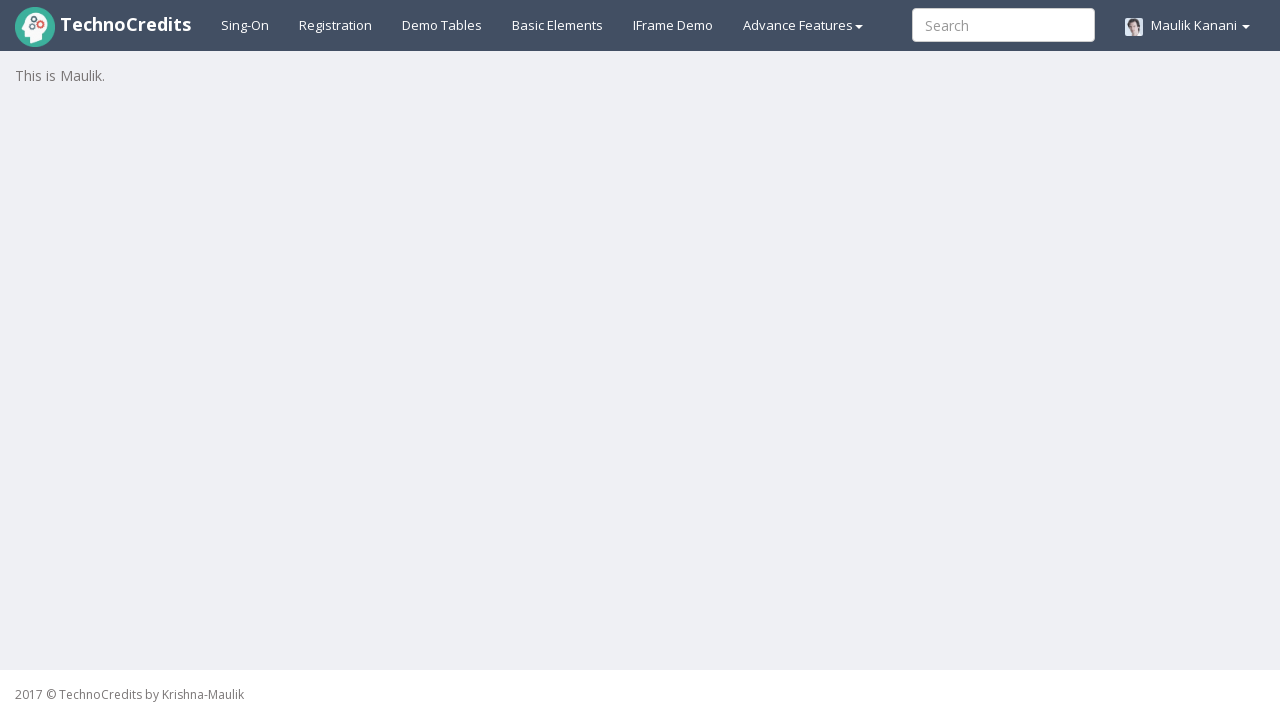

Clicked on Demo Tables link at (442, 25) on xpath=//a[@id='demotable']
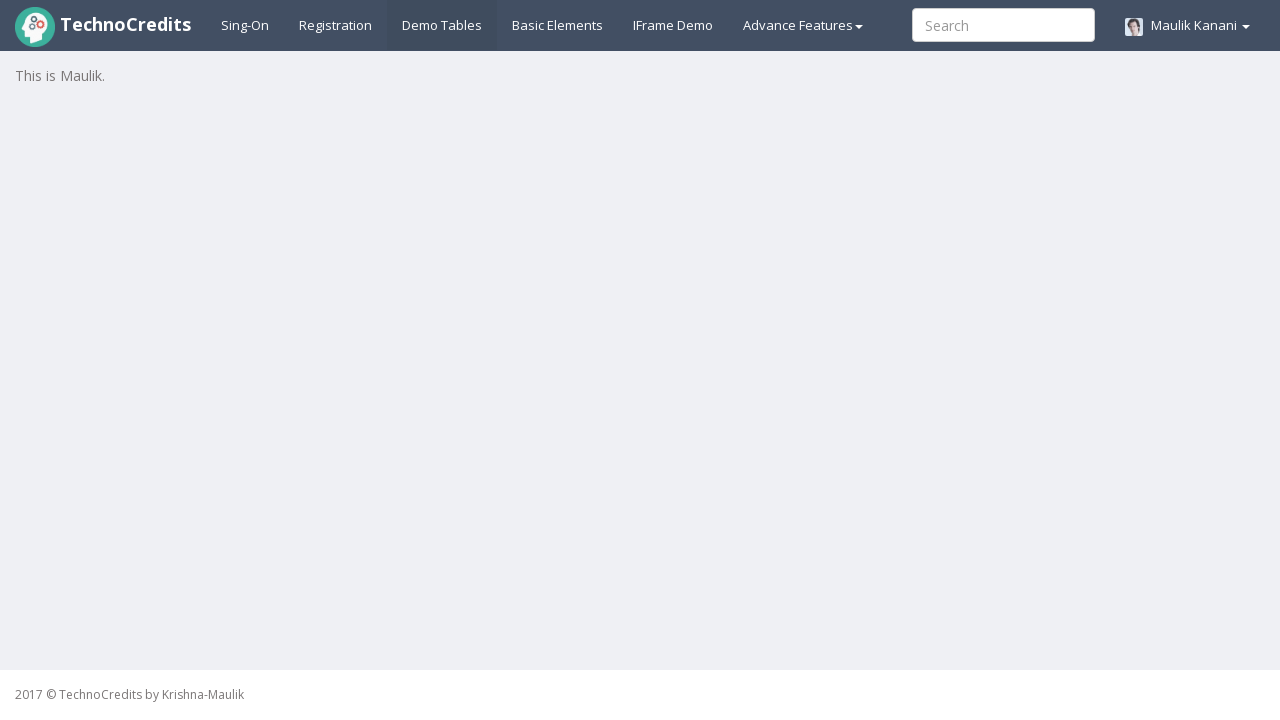

Waited 5 seconds for tables to load
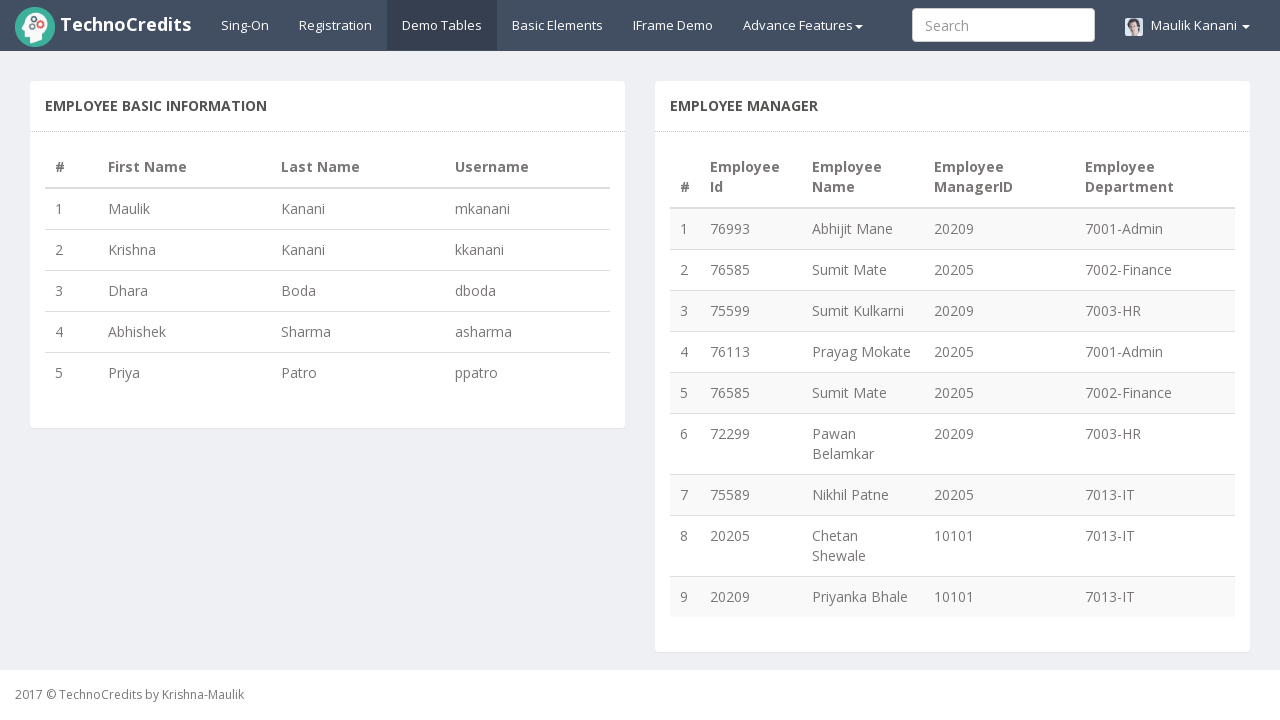

Retrieved all rows from employee table (found 5 rows)
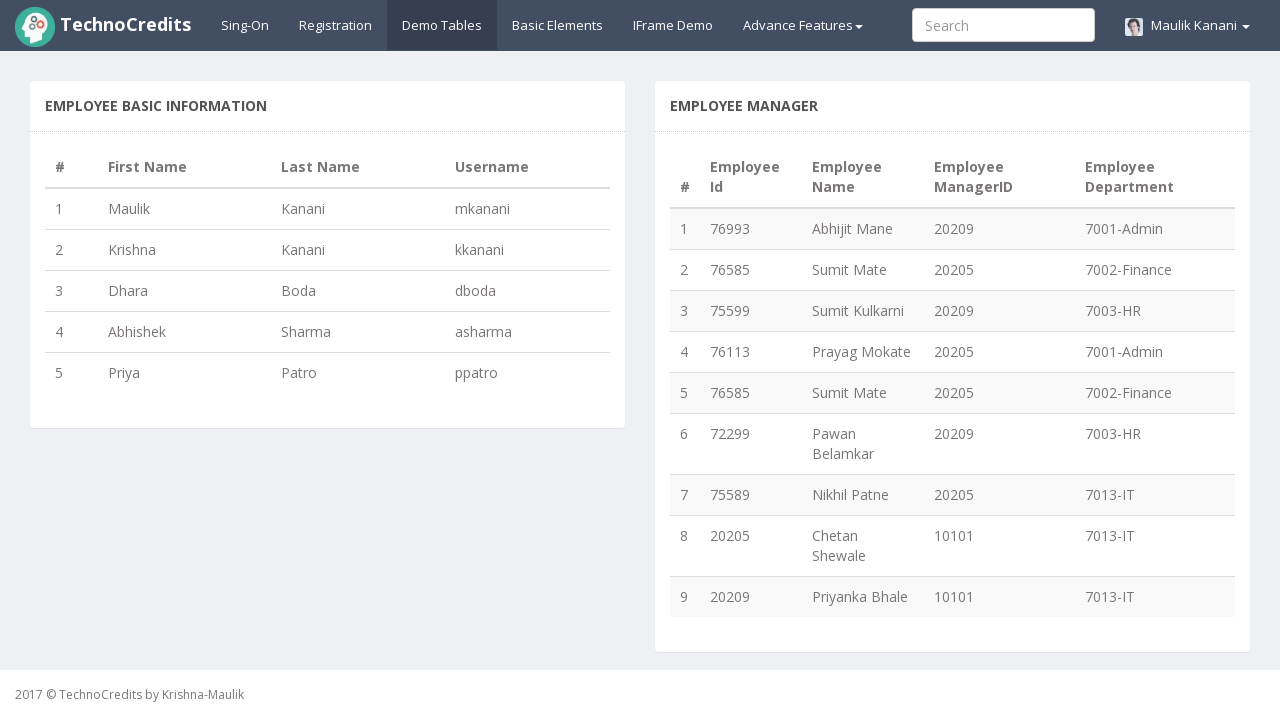

Extracted first name from row 1: Maulik
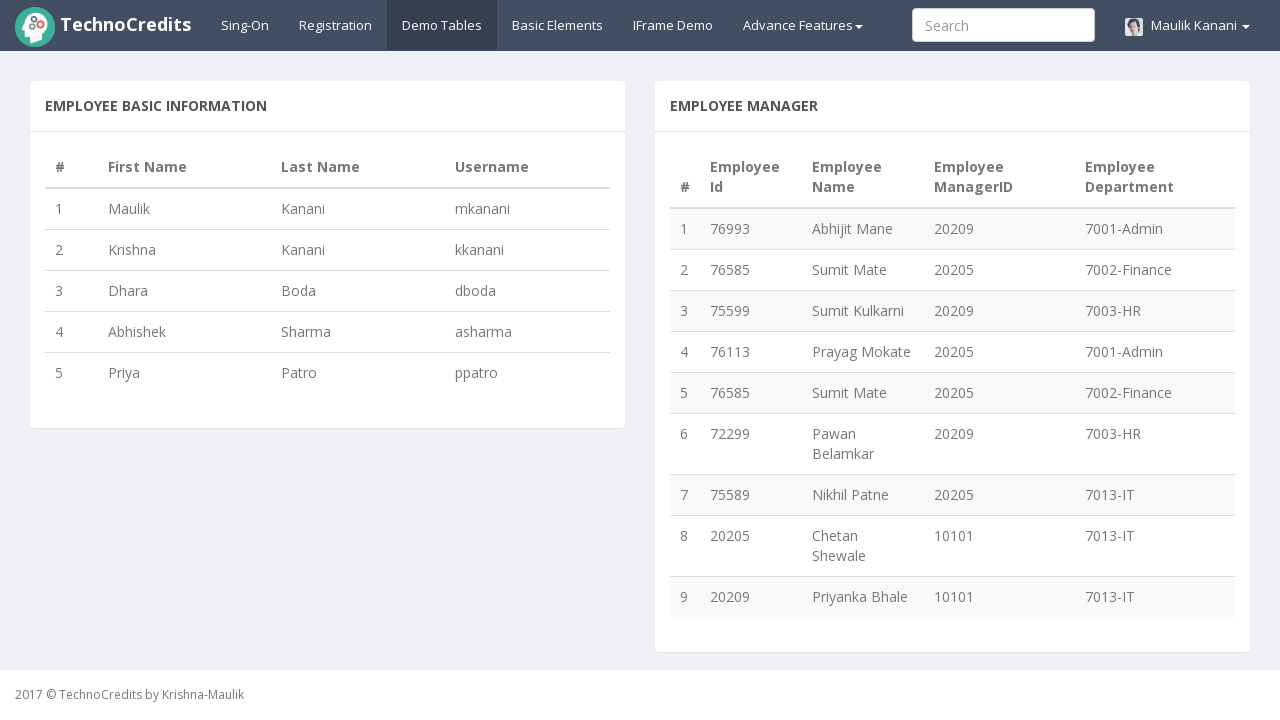

Extracted username from row 1: mkanani
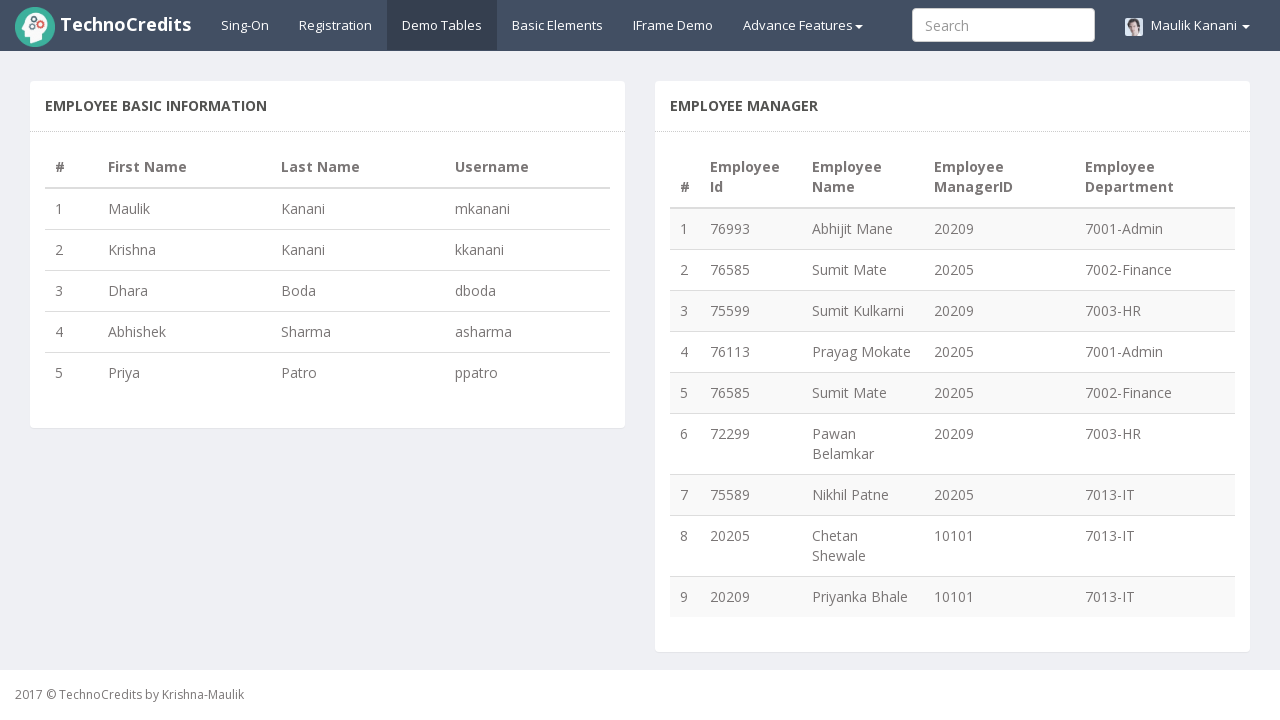

Added mapping: mkanani -> Maulik
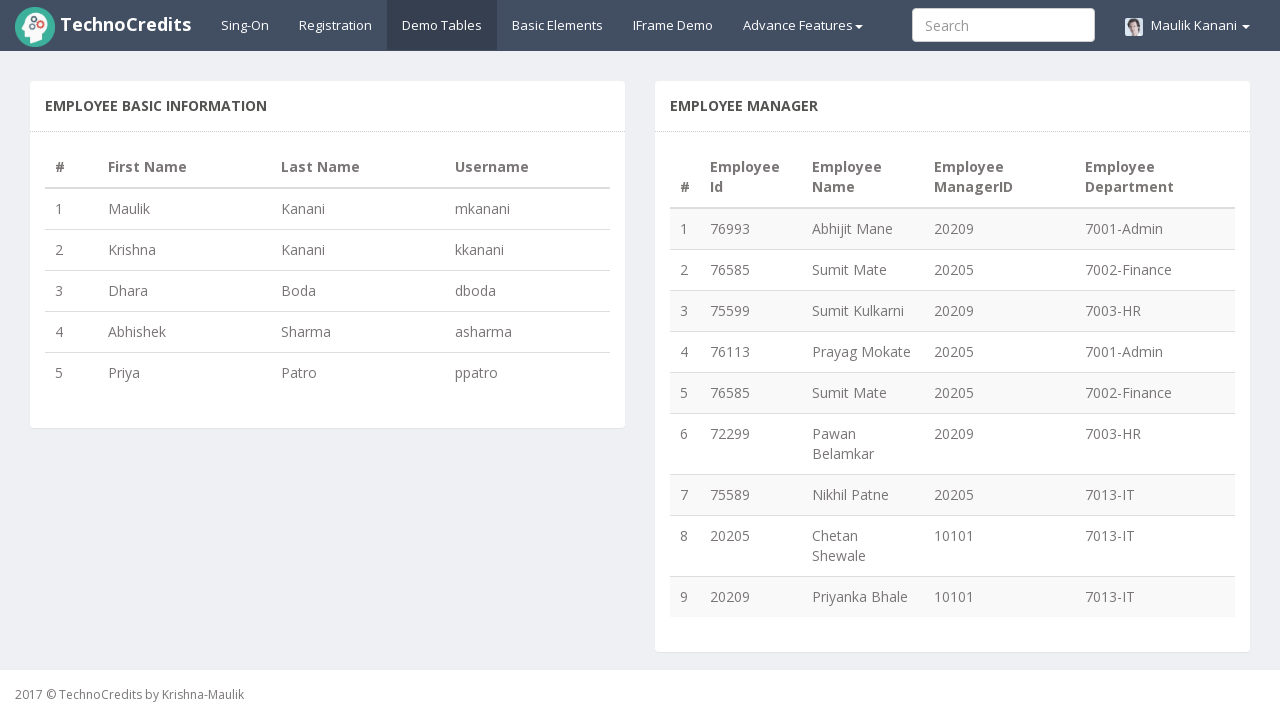

Extracted first name from row 2: Krishna
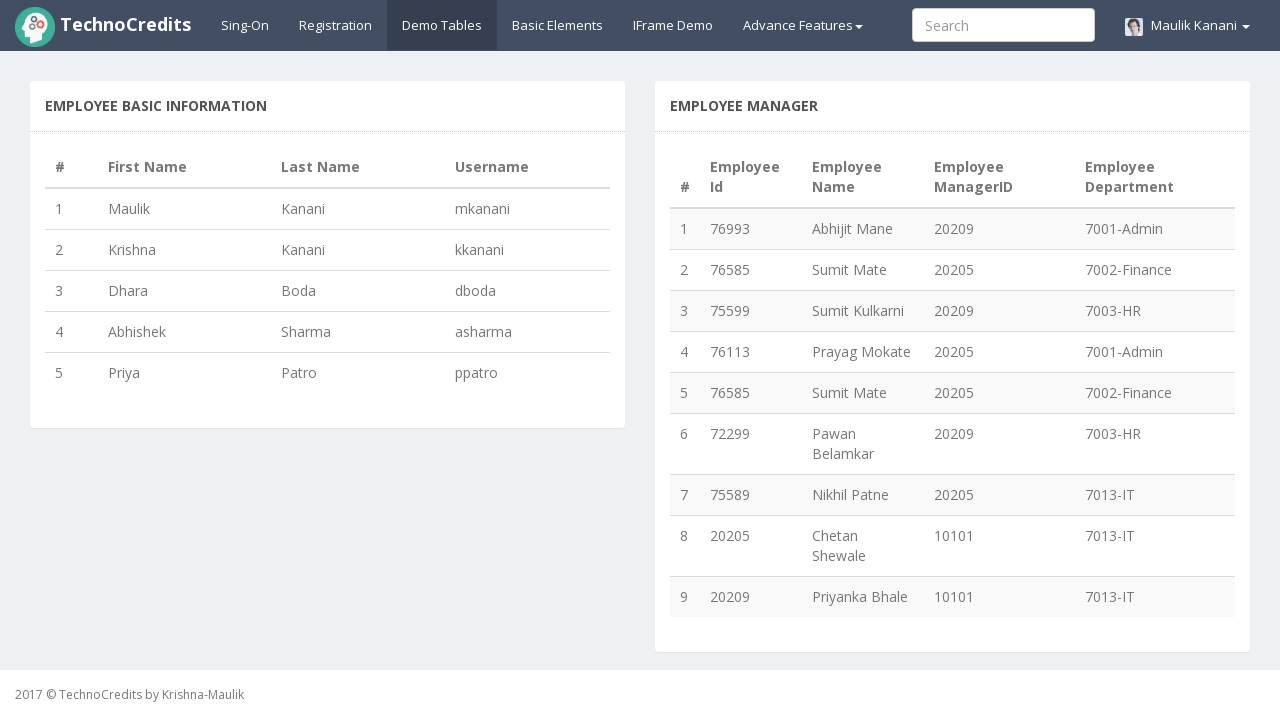

Extracted username from row 2: kkanani
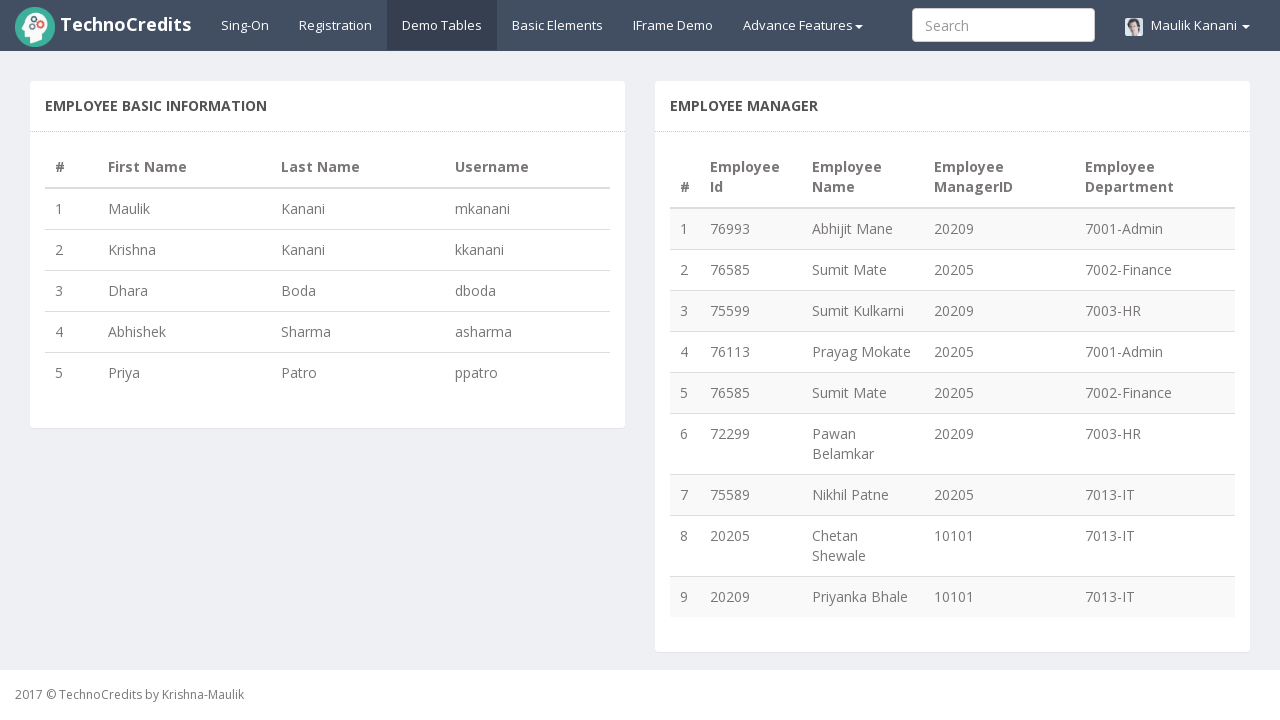

Added mapping: kkanani -> Krishna
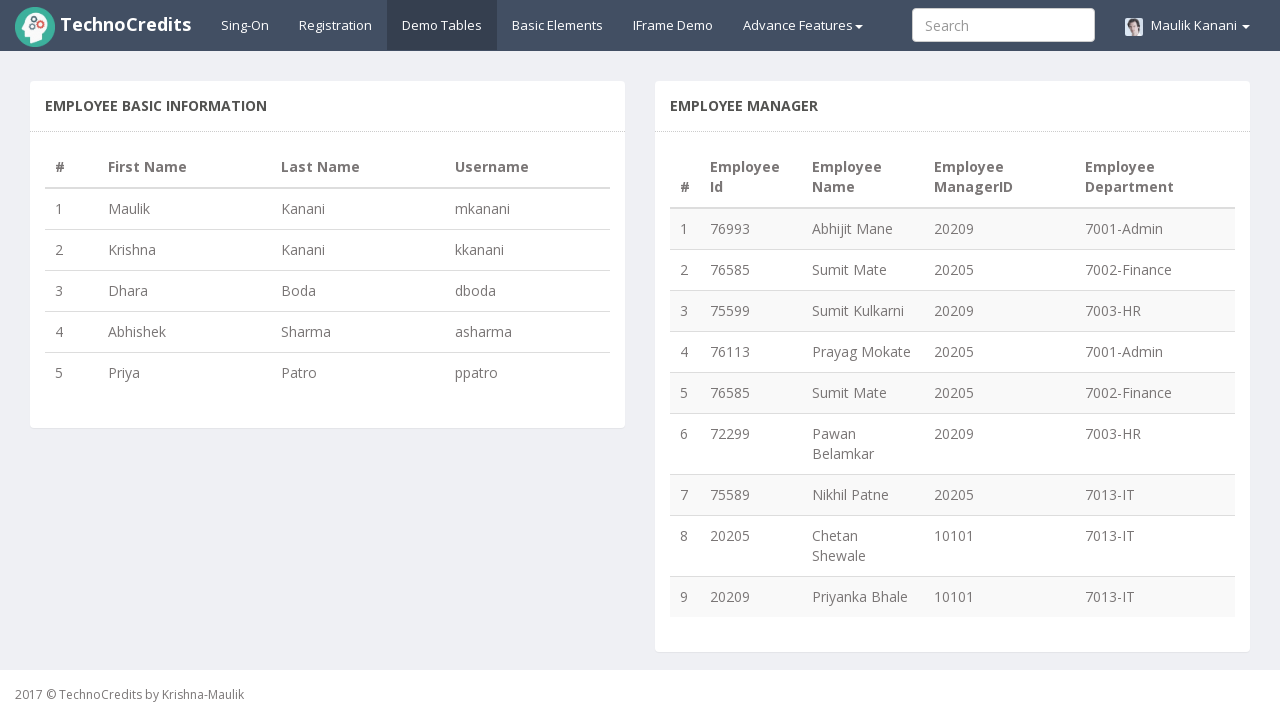

Extracted first name from row 3: Dhara
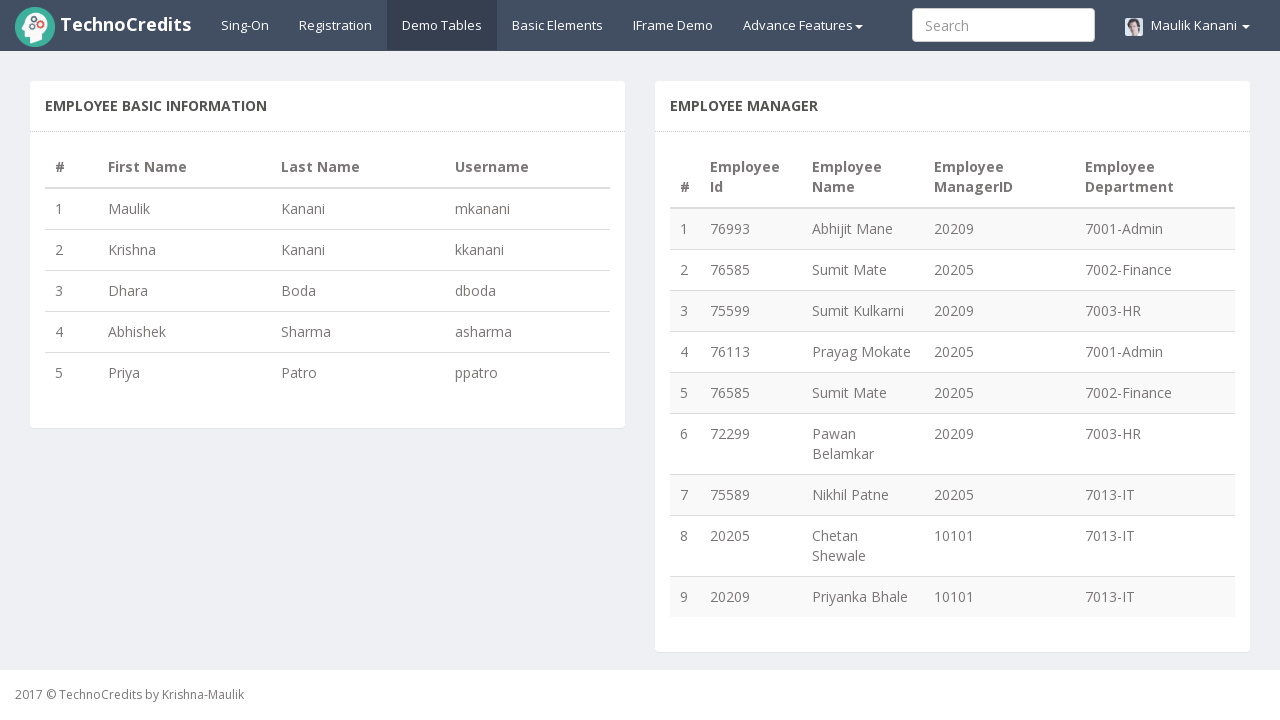

Extracted username from row 3: dboda
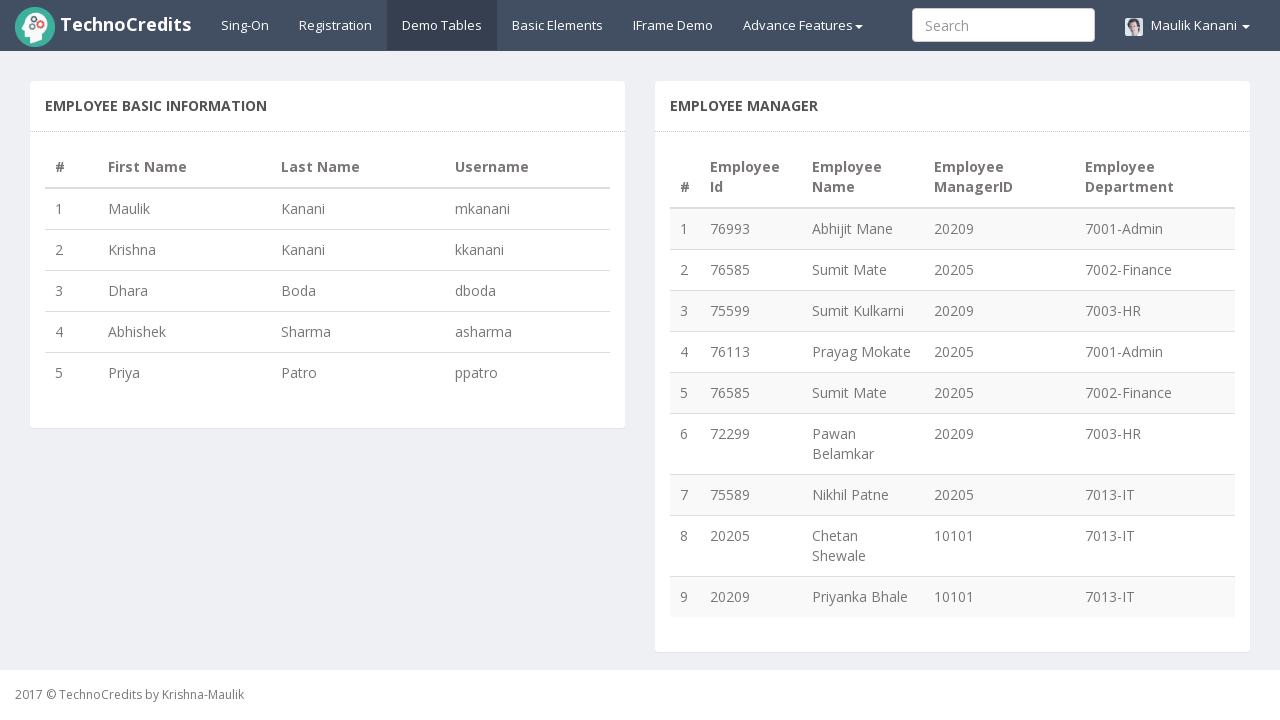

Added mapping: dboda -> Dhara
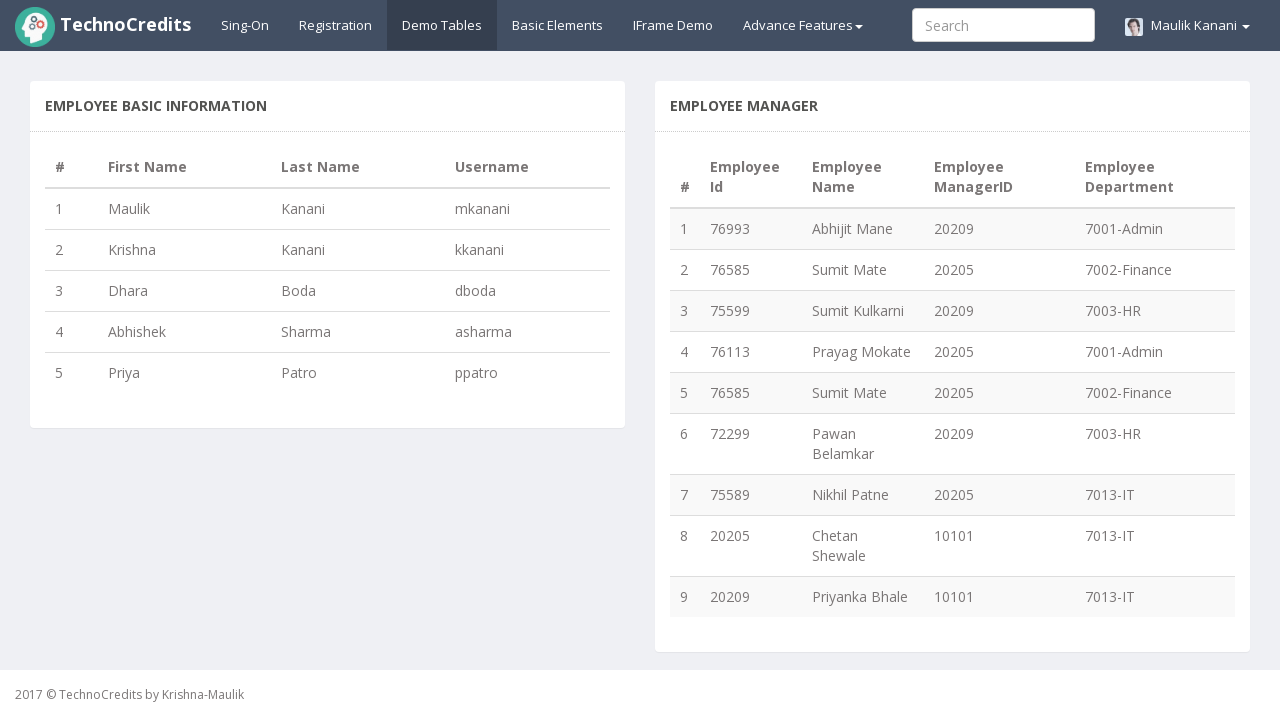

Extracted first name from row 4: Abhishek
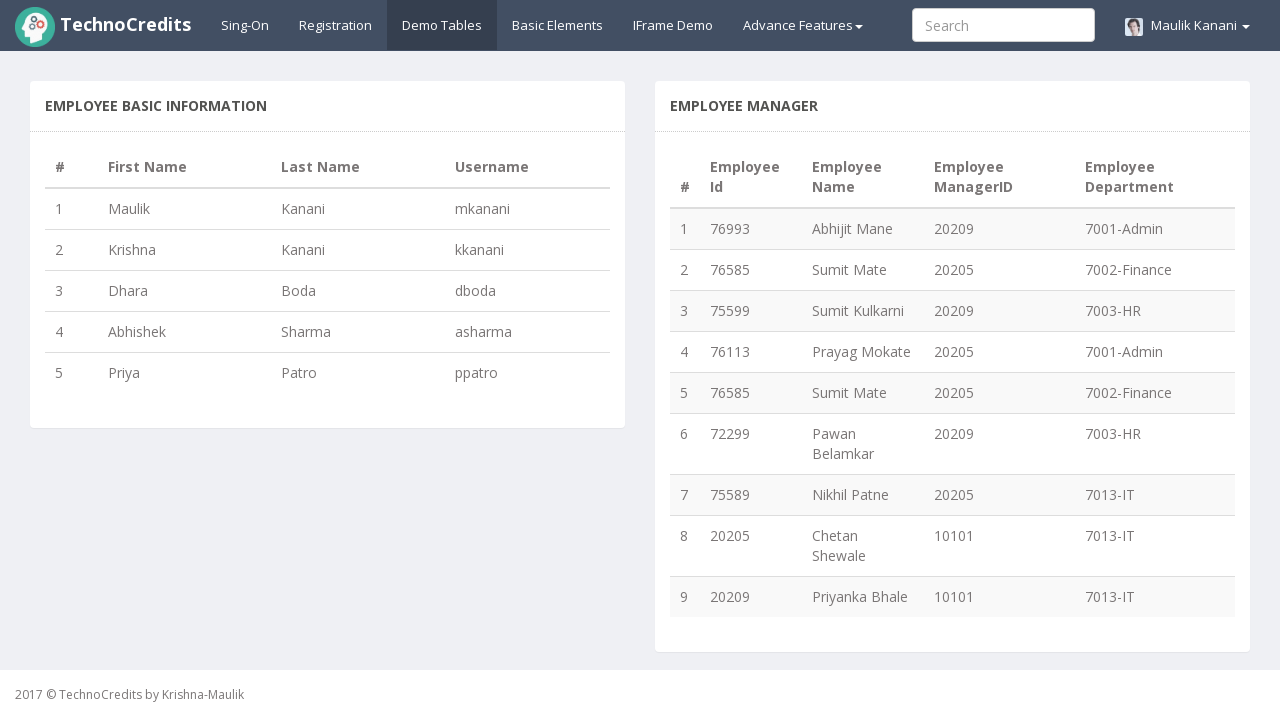

Extracted username from row 4: asharma
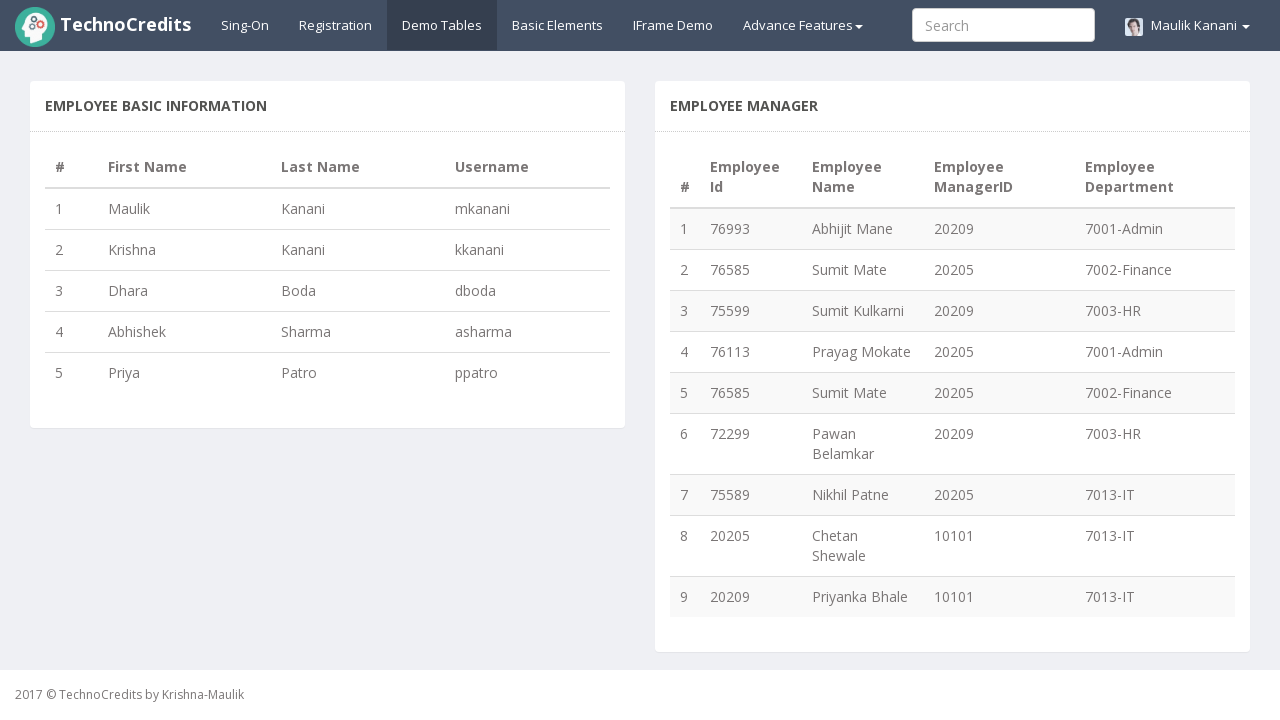

Added mapping: asharma -> Abhishek
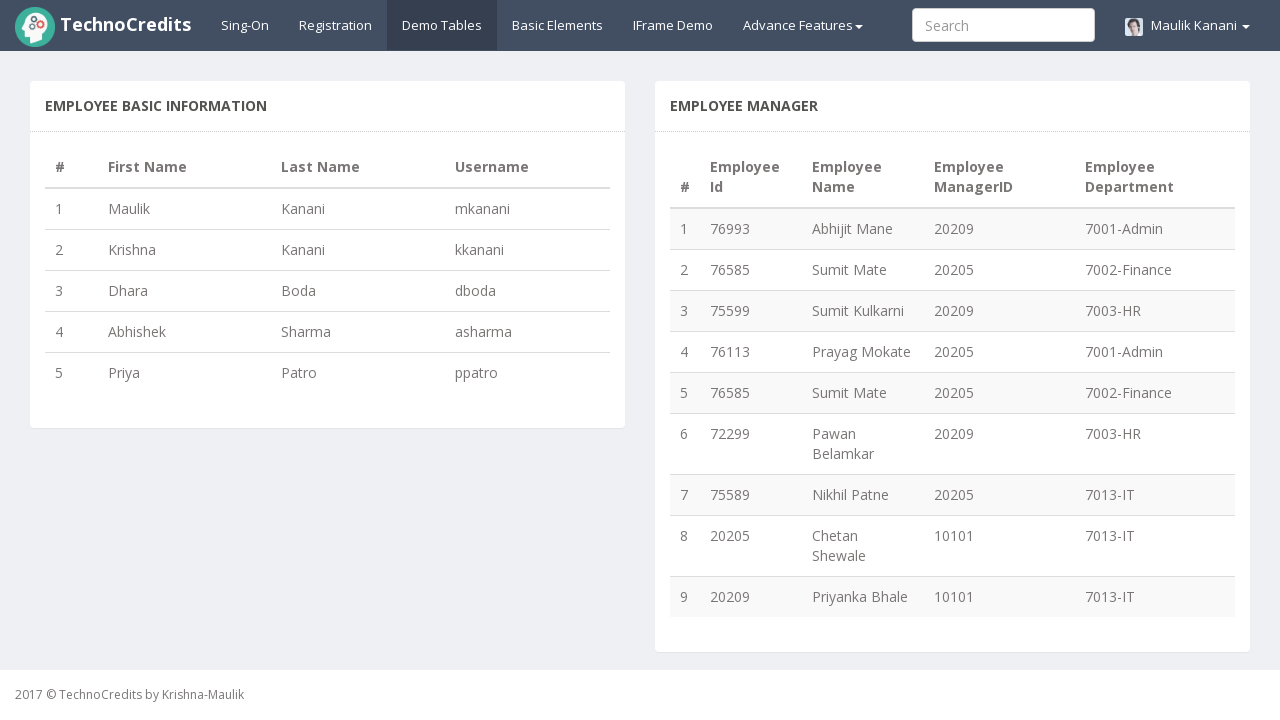

Extracted first name from row 5: Priya
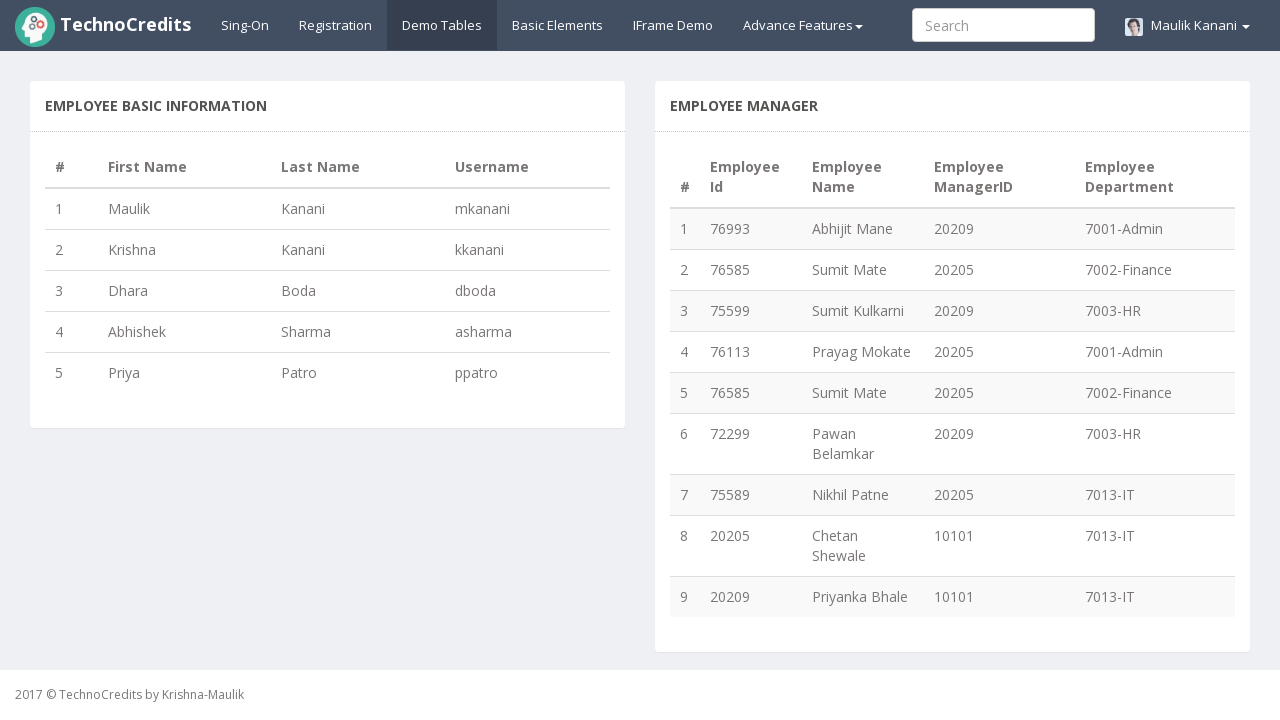

Extracted username from row 5: ppatro
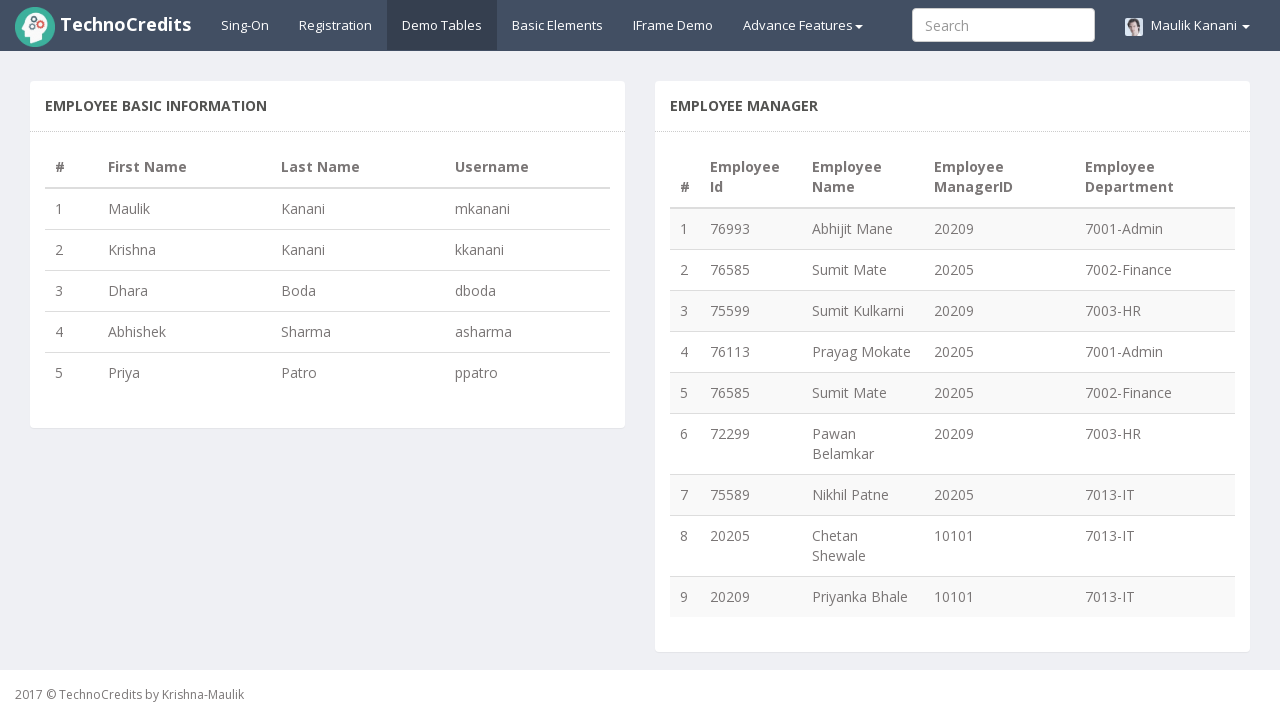

Added mapping: ppatro -> Priya
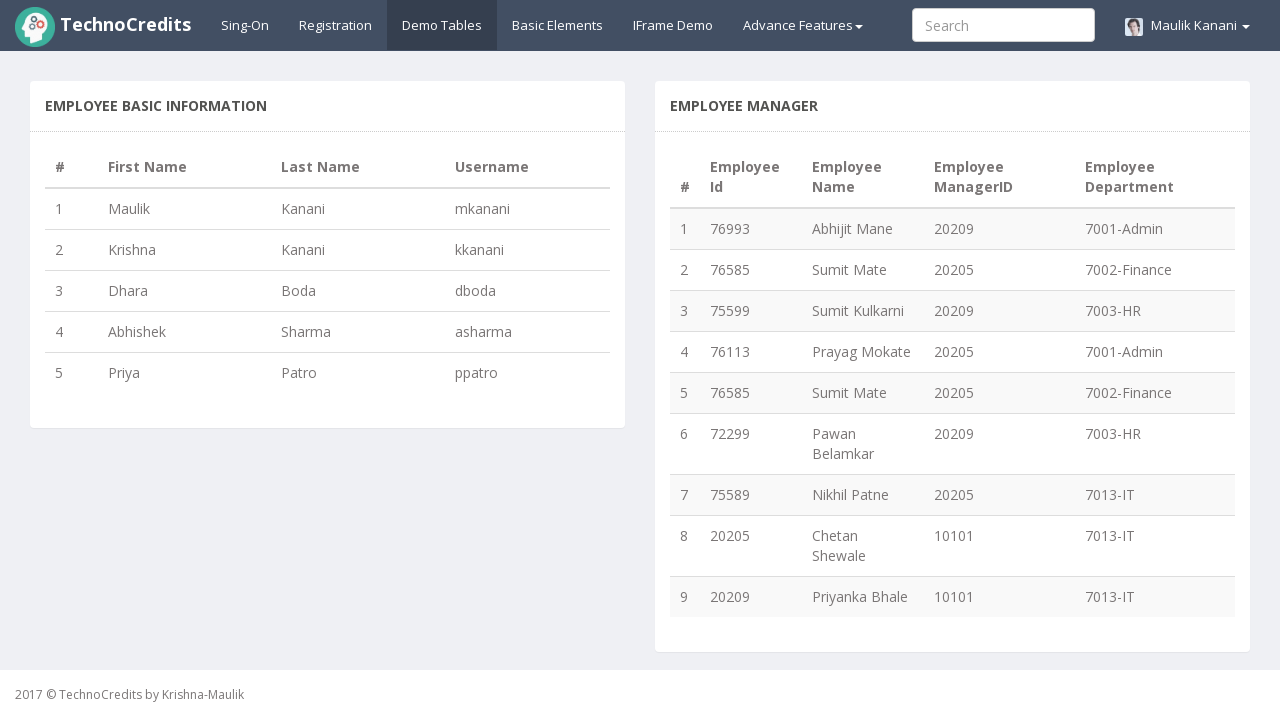

Completed mapping creation with 5 username-firstname pairs
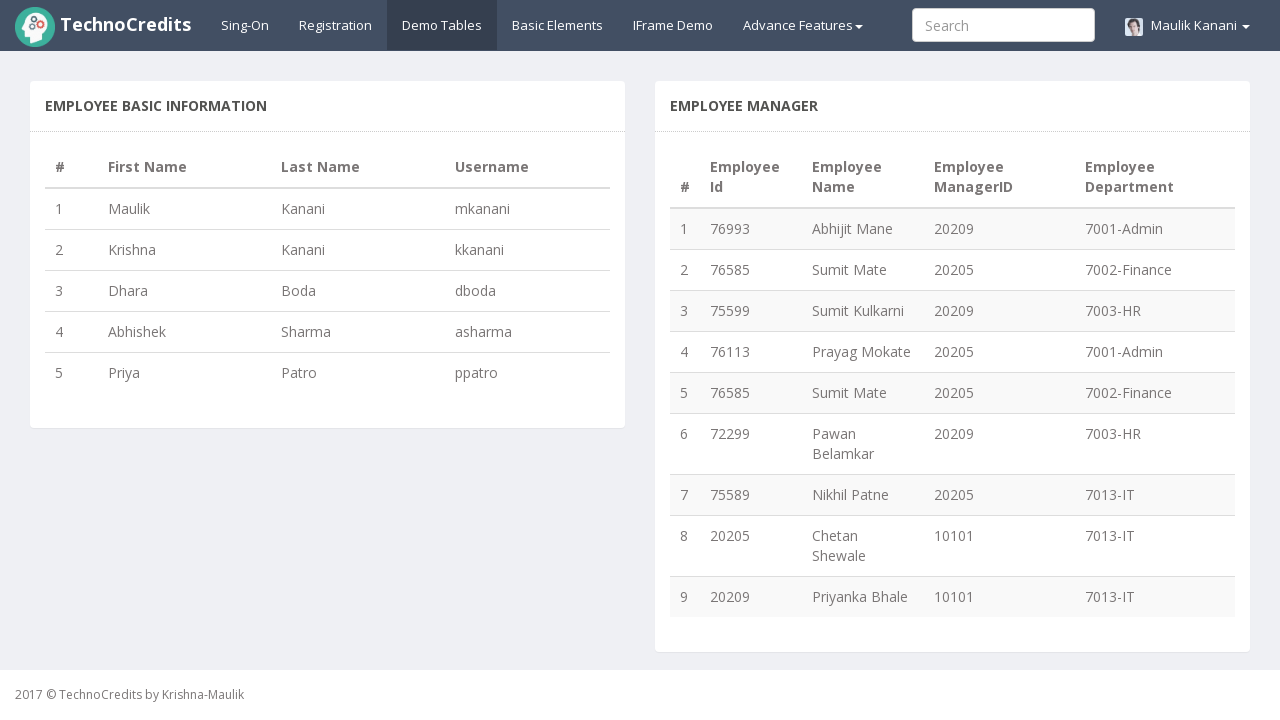

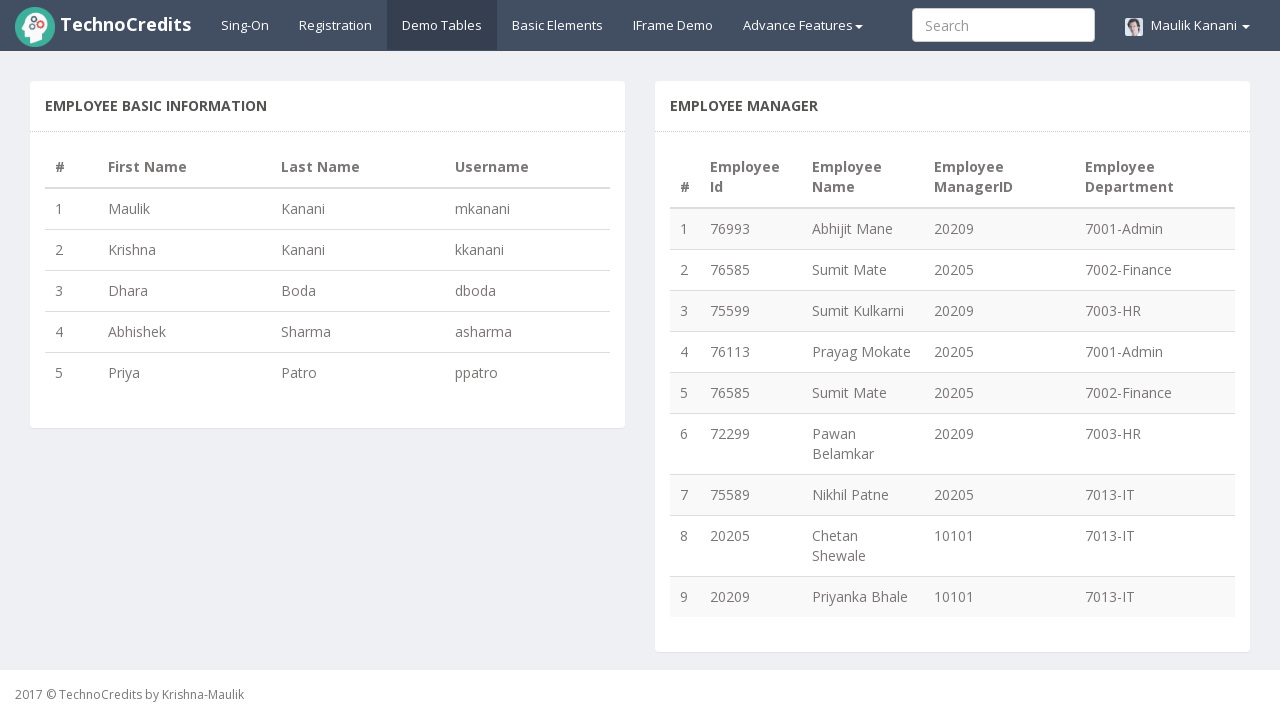